Tests a device information page by clicking on resolution, location, details, and timezone buttons to expand/reveal information sections.

Starting URL: https://mfml.in/api/getInfo

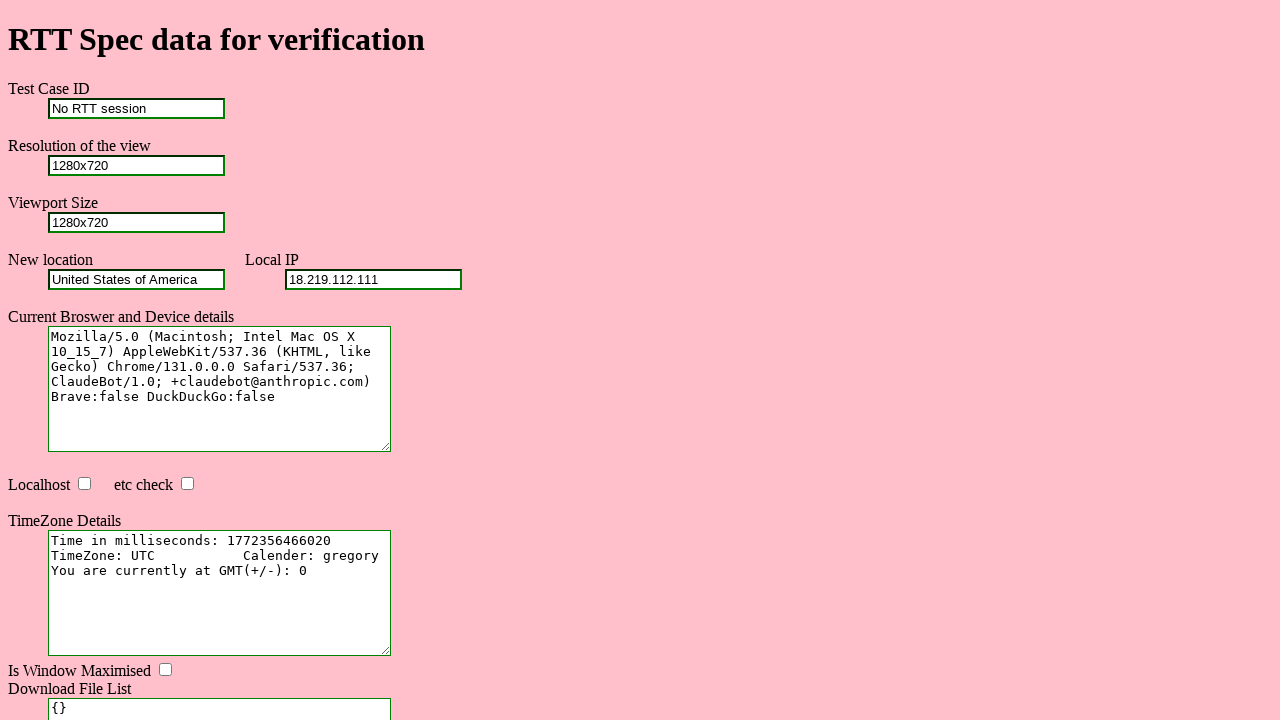

Resolution button became visible
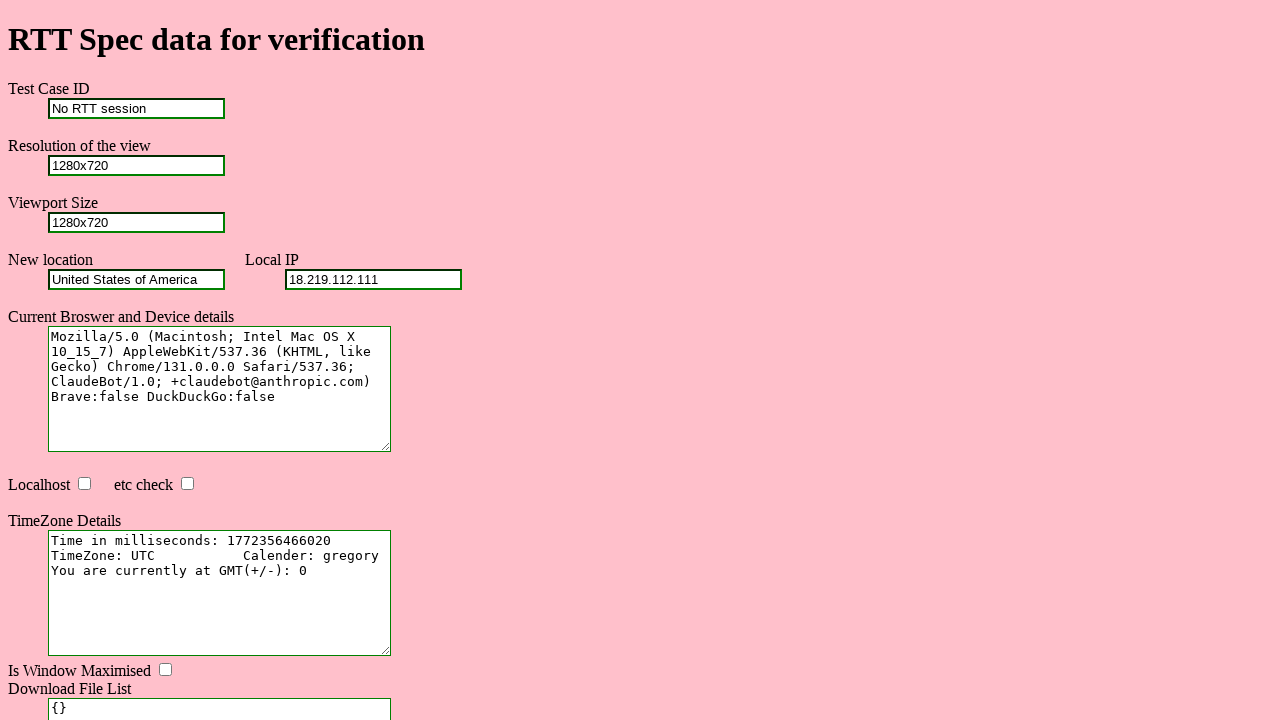

Clicked resolution button to expand resolution information at (136, 165) on #resolution
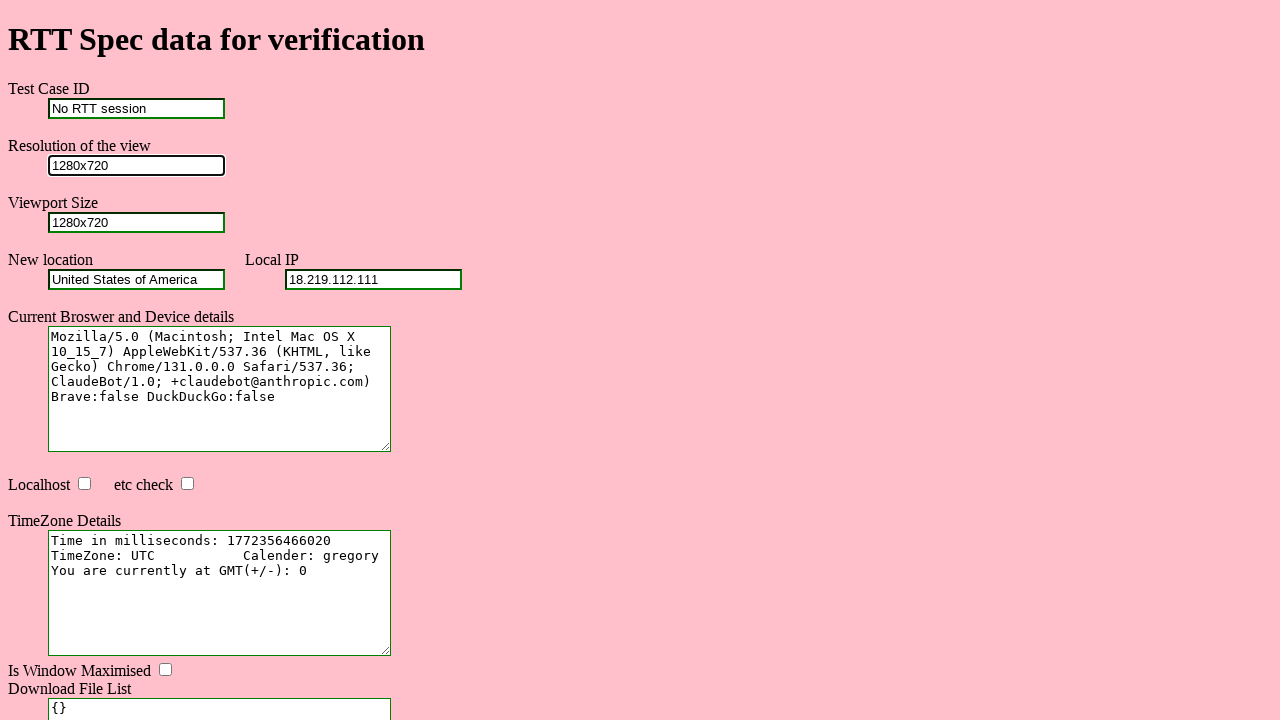

Location button became visible
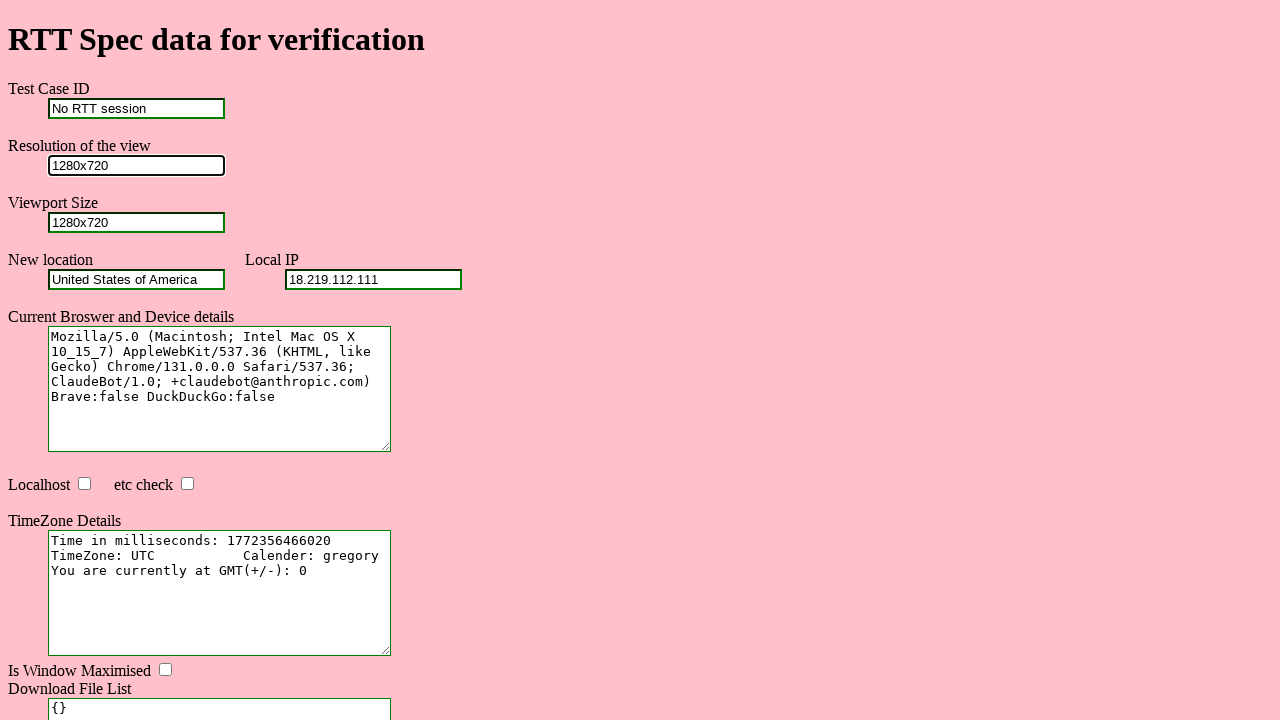

Clicked location button to expand location information at (136, 279) on #location
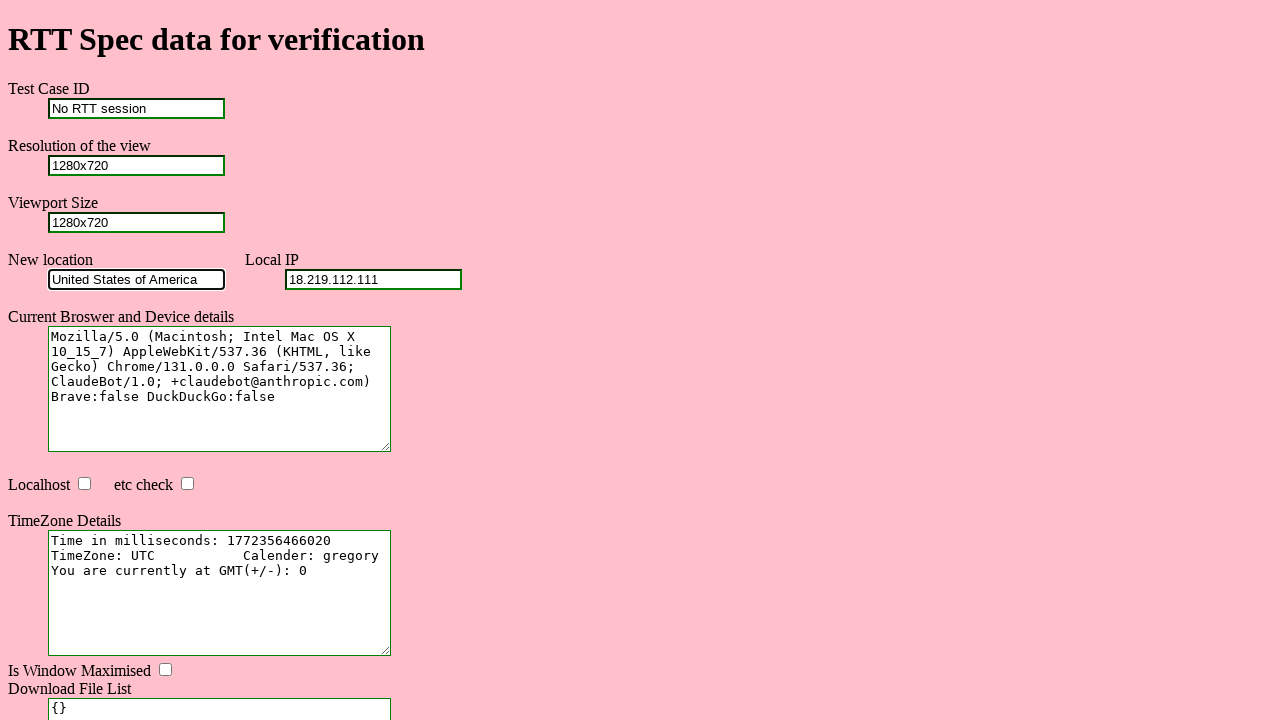

Details button became visible
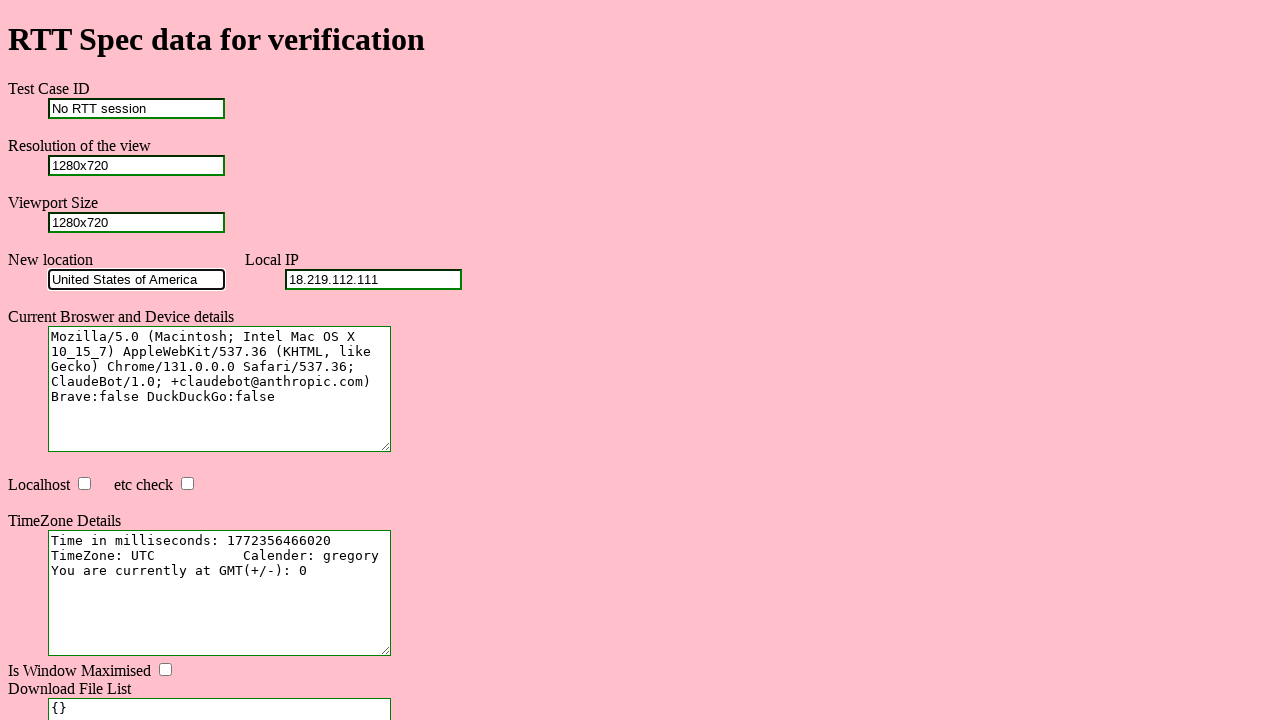

Clicked details button to expand details information at (220, 389) on #details
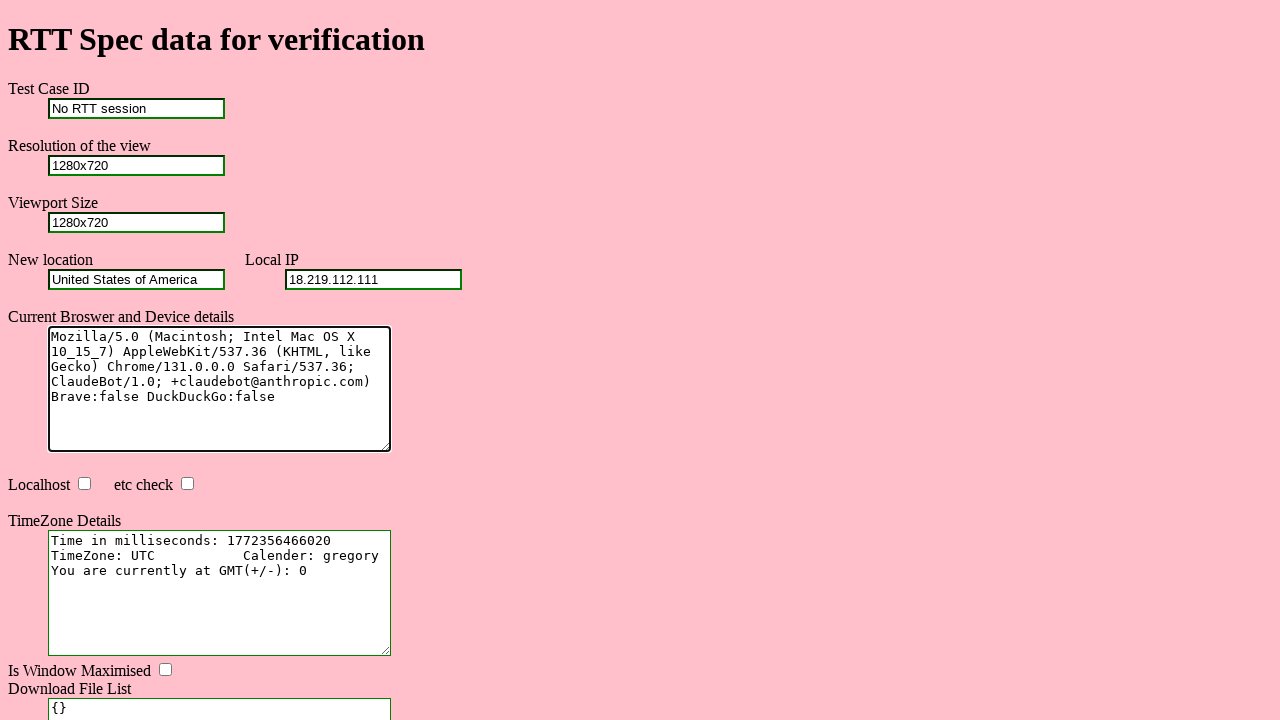

Timezone button became visible
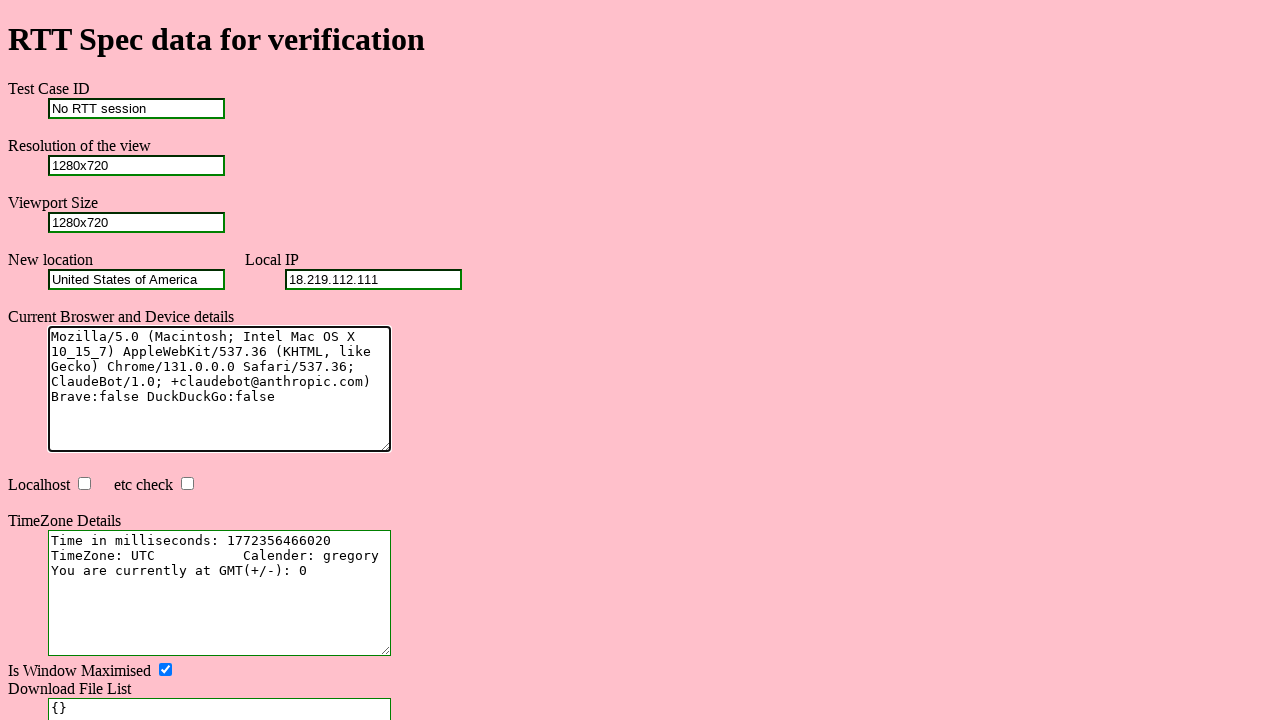

Clicked timezone button to expand timezone information at (220, 593) on #timezone
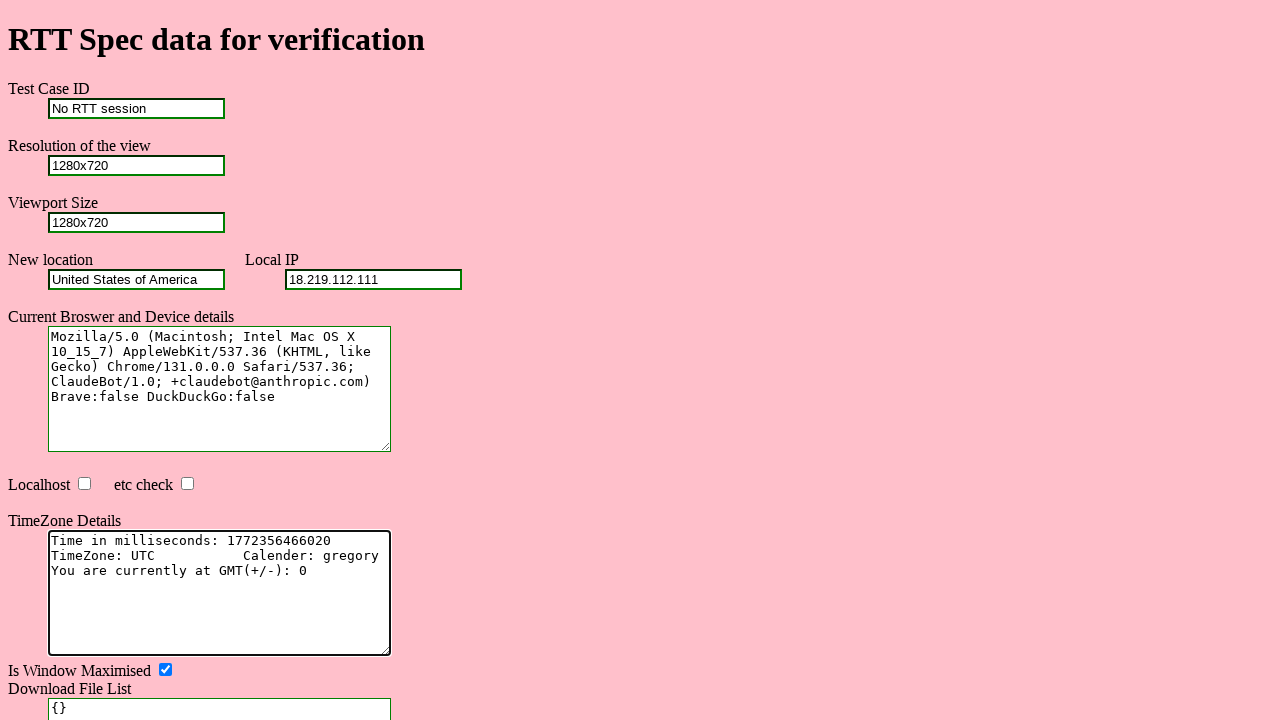

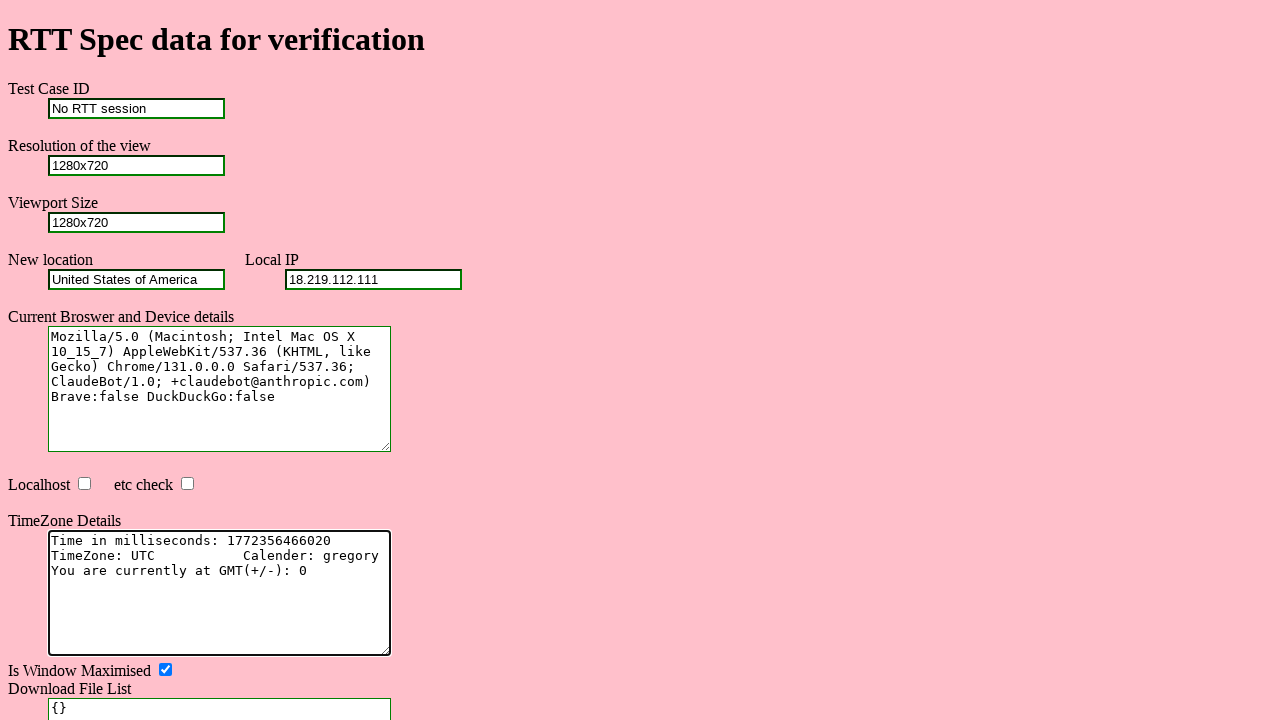